Tests the add row functionality by adding 5 new rows to a table with different user data (name, department, phone)

Starting URL: https://www.tutorialrepublic.com/snippets/bootstrap/table-with-add-and-delete-row-feature.php

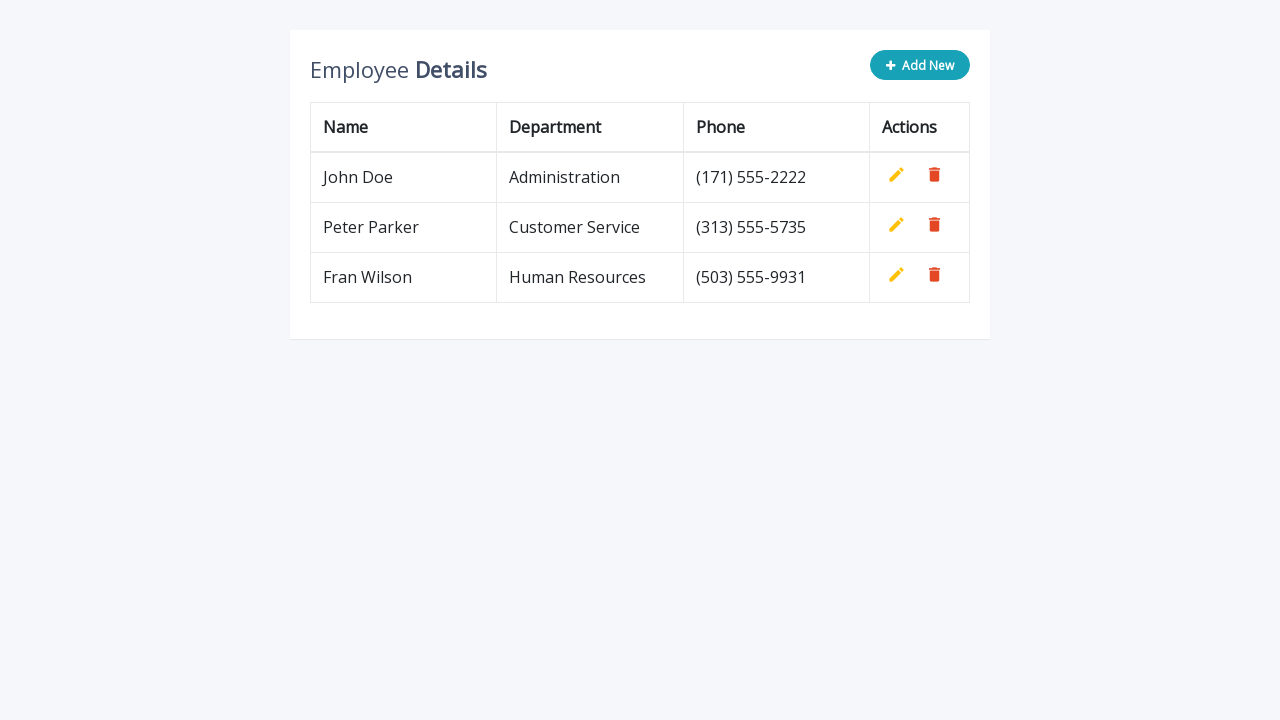

Clicked 'Add New' button to start adding row 1 at (920, 65) on button.add-new
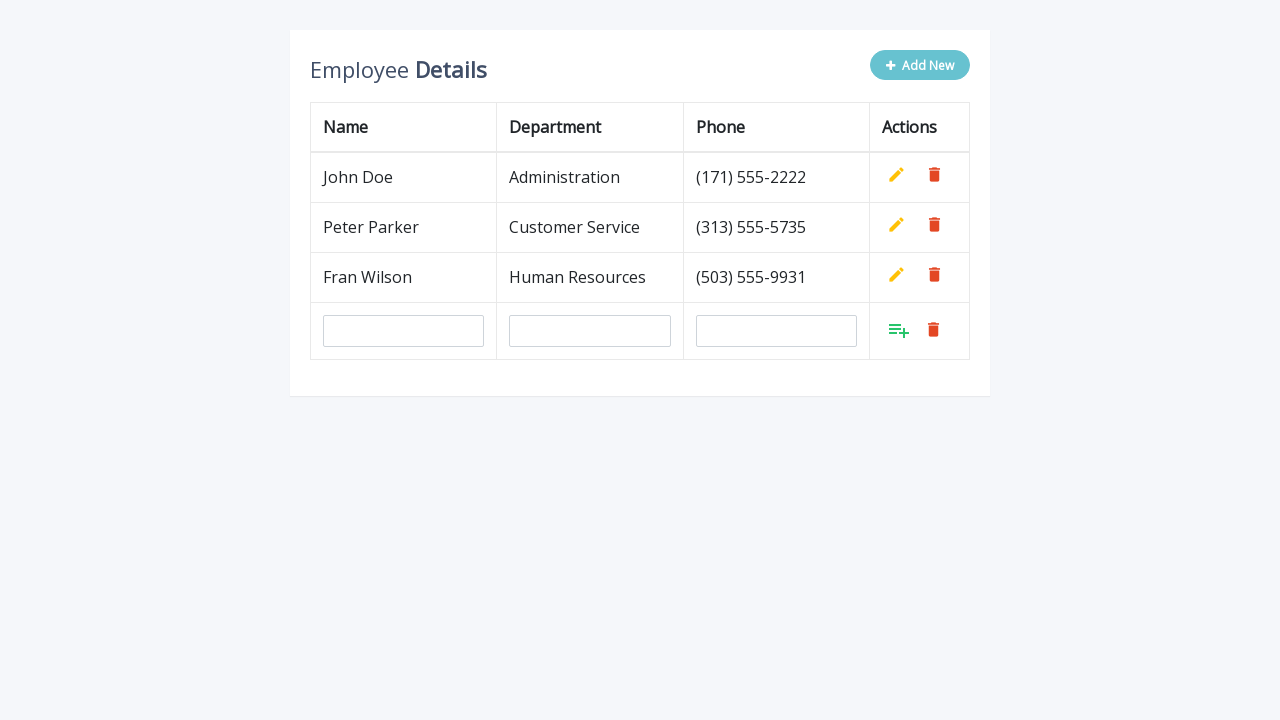

Filled name field with 'Milan Jovanovic' on #name
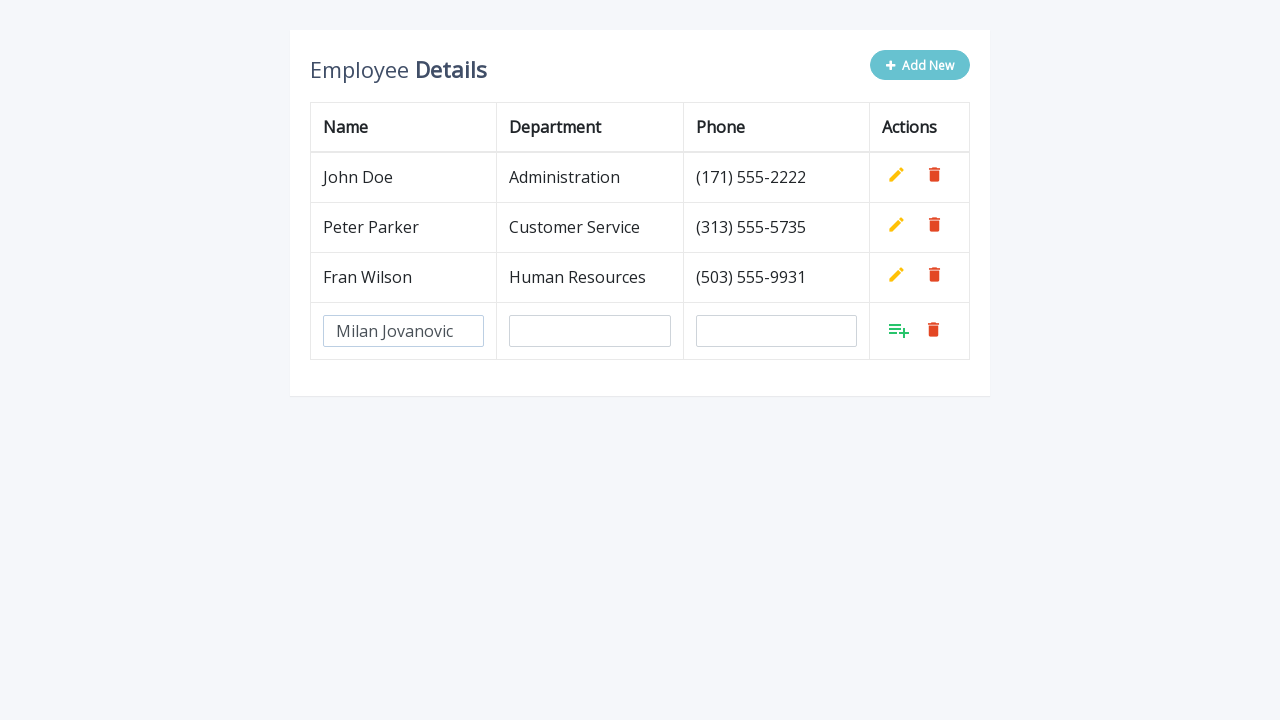

Filled department field with 'DevOps' on #department
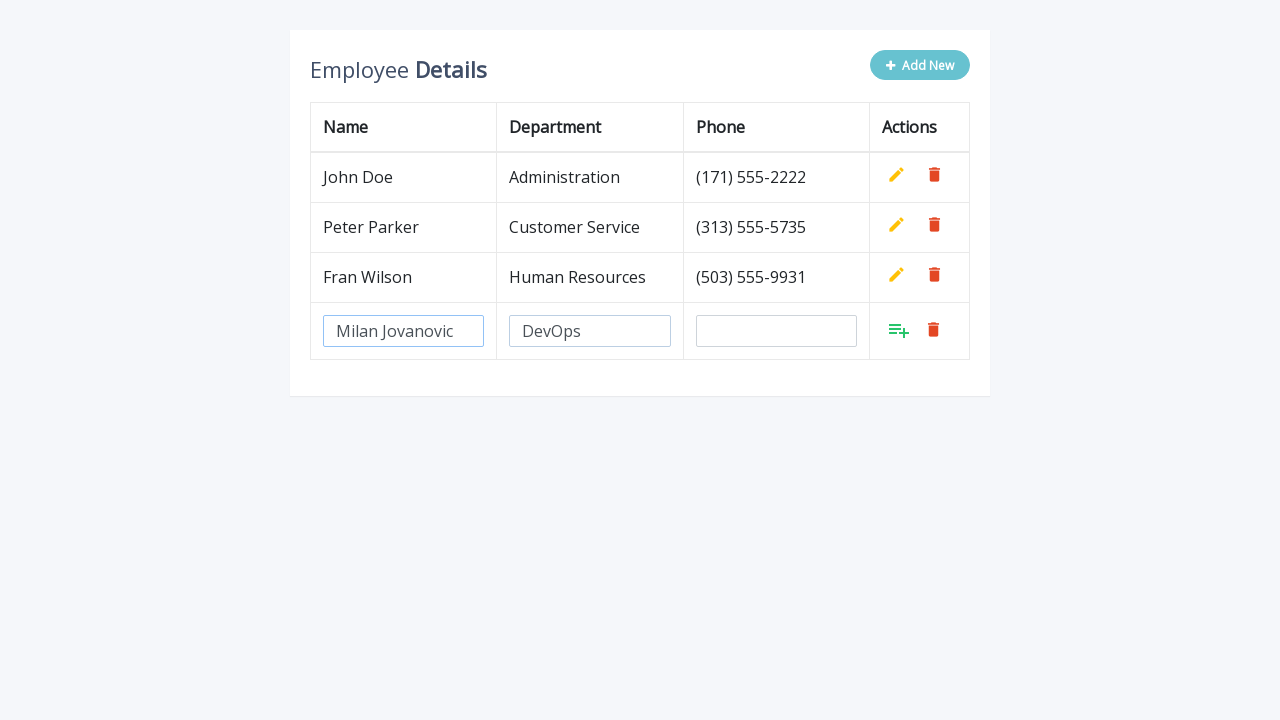

Filled phone field with '+381659596123' on #phone
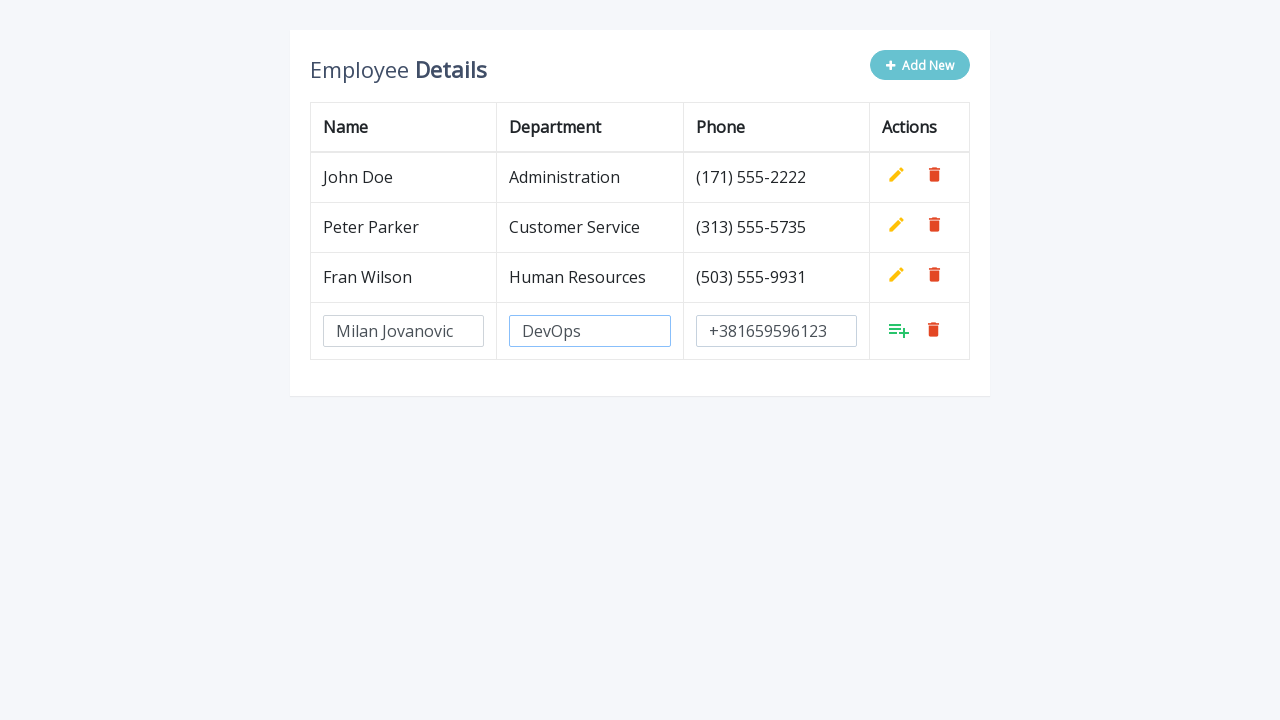

Clicked 'Add' button to confirm row 1 with user 'Milan Jovanovic' at (899, 330) on tbody tr:last-child a.add
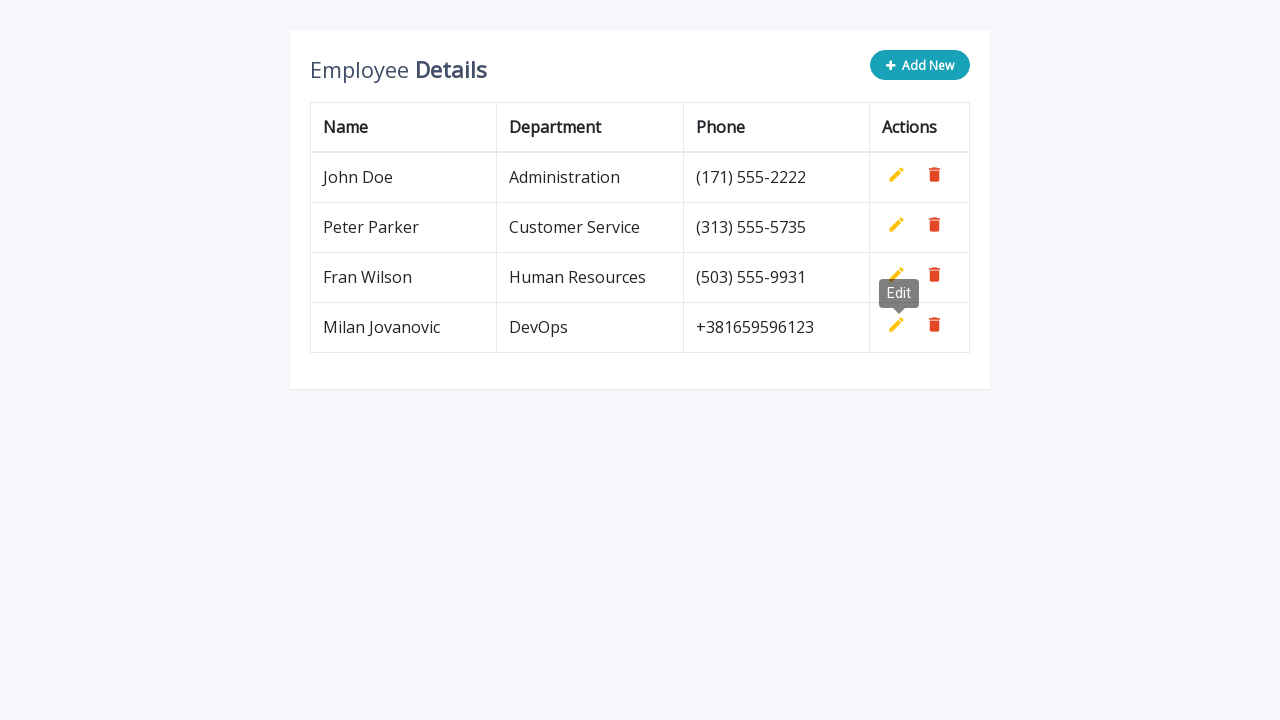

Waited for row 1 to be added to the table
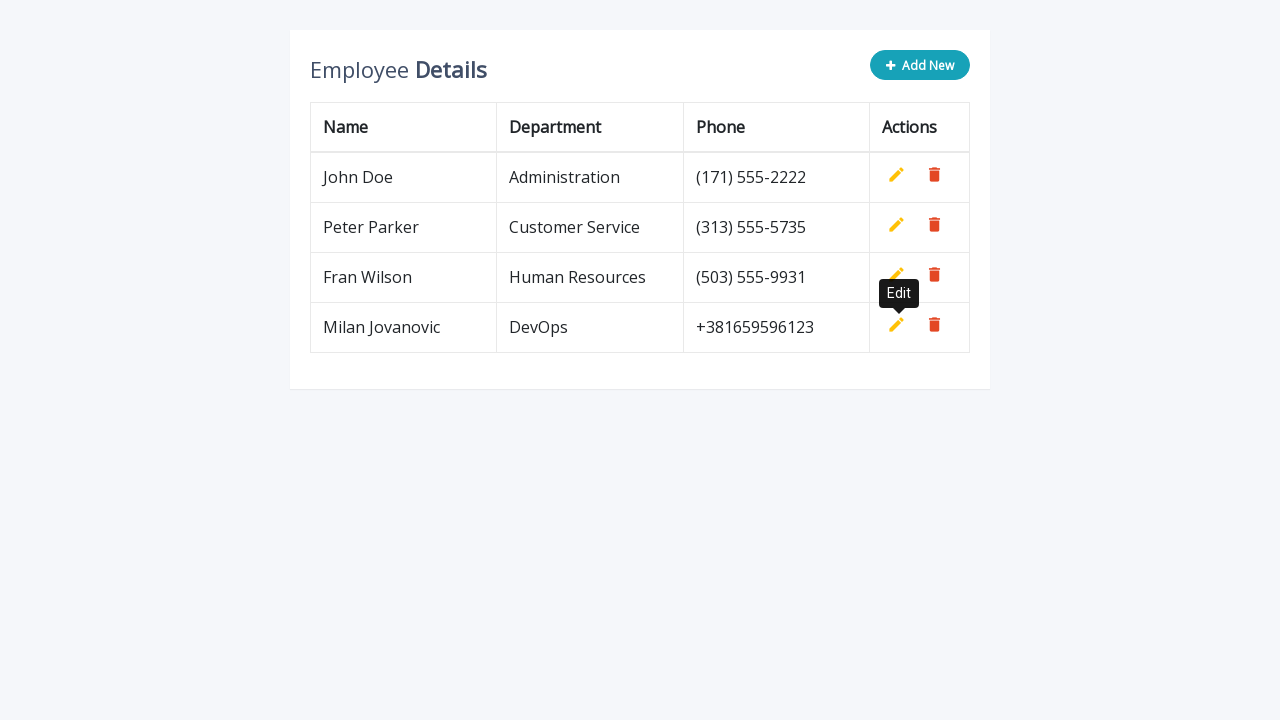

Clicked 'Add New' button to start adding row 2 at (920, 65) on button.add-new
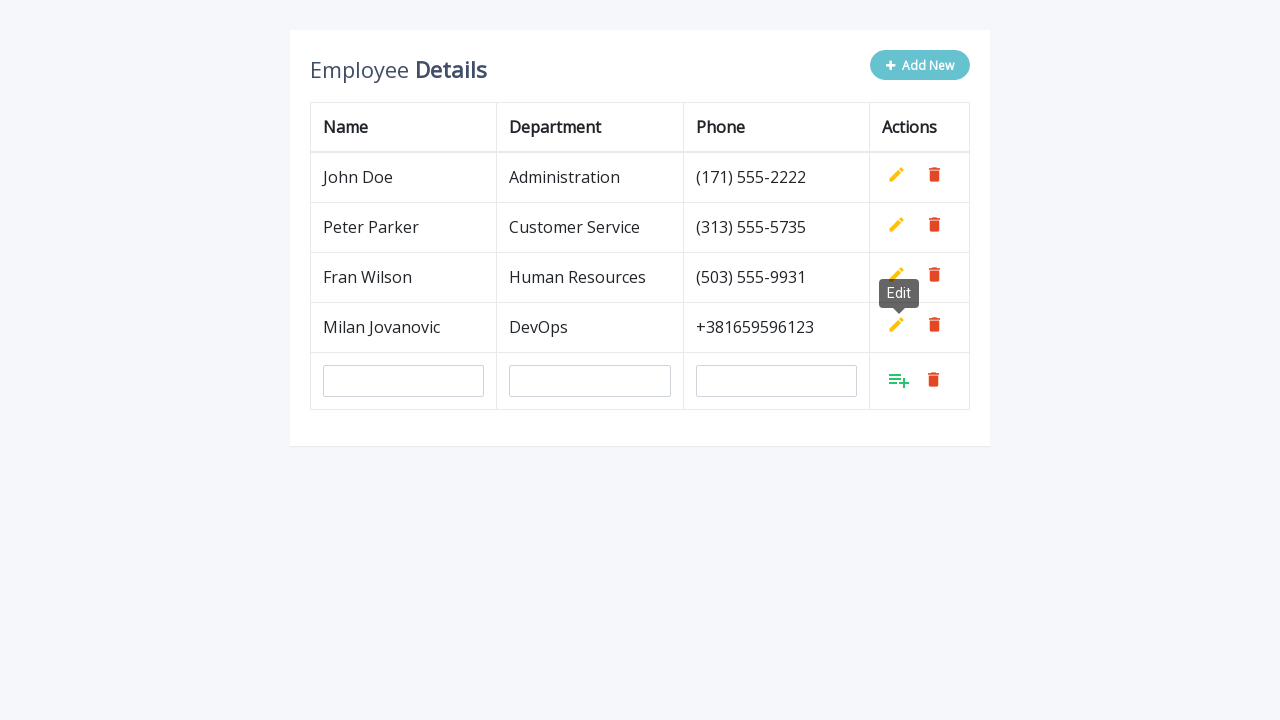

Filled name field with 'Vladimir Minic' on #name
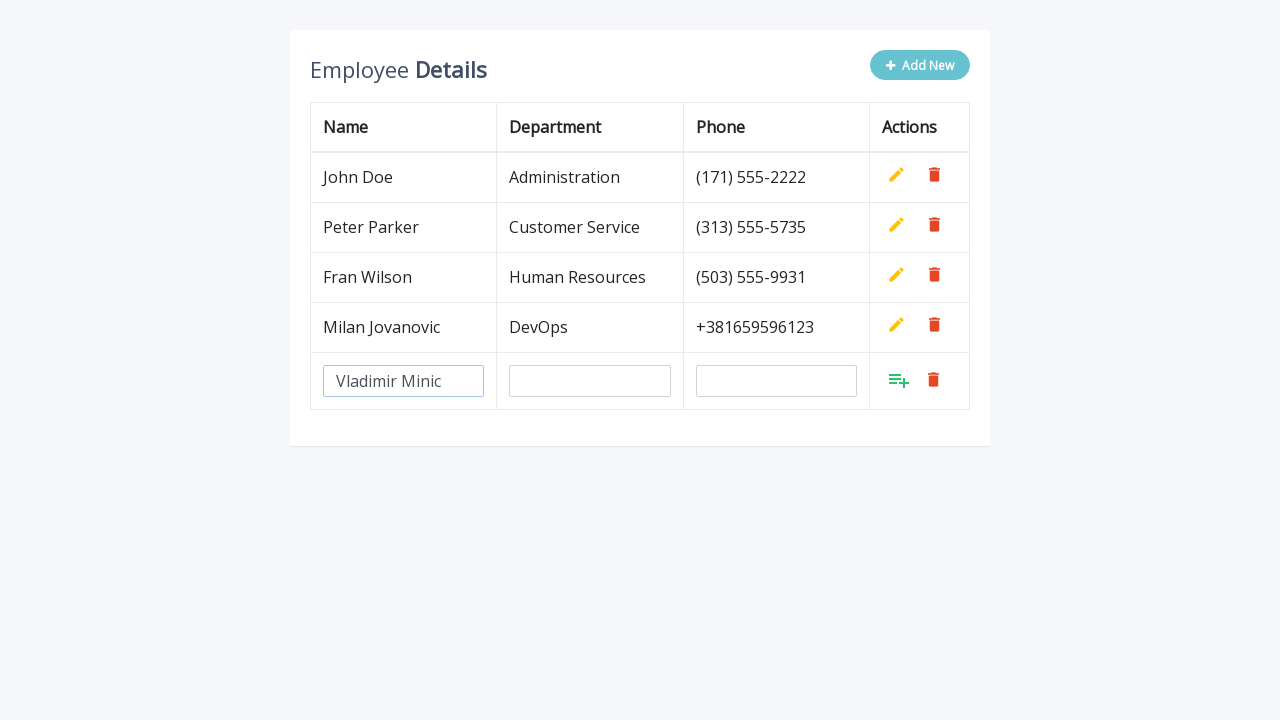

Filled department field with 'QA' on #department
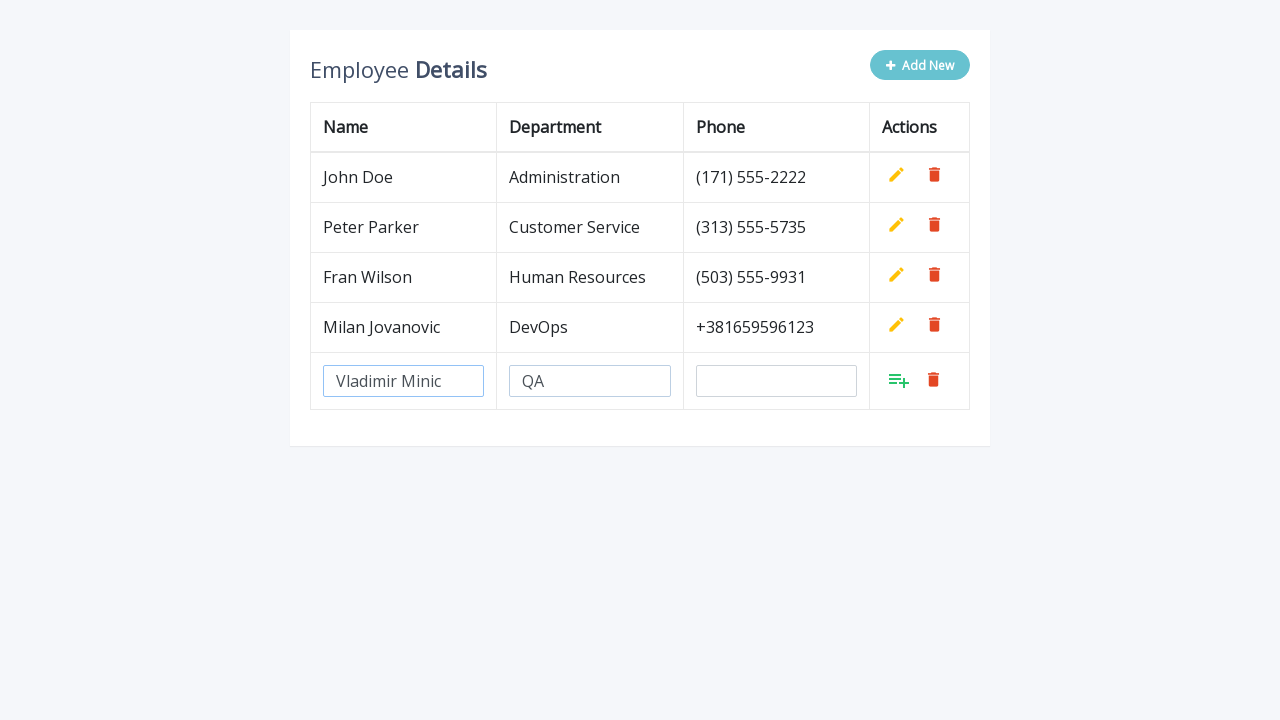

Filled phone field with '+38163222333' on #phone
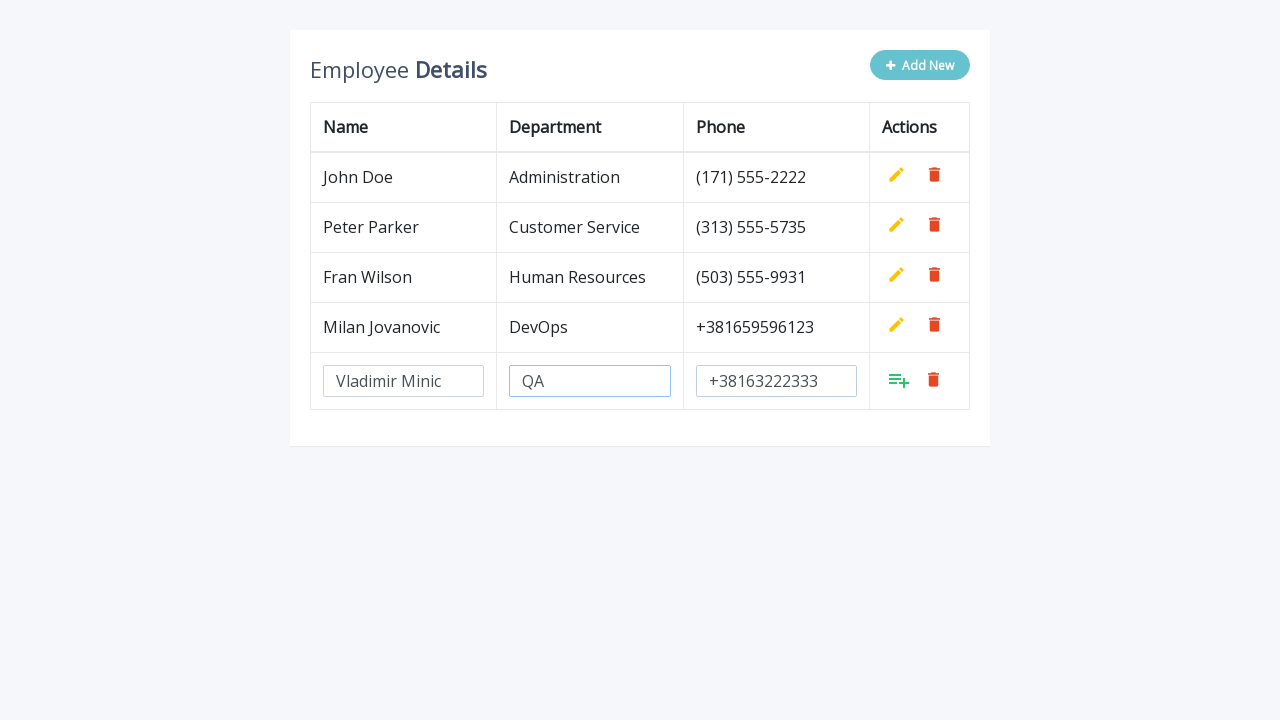

Clicked 'Add' button to confirm row 2 with user 'Vladimir Minic' at (899, 380) on tbody tr:last-child a.add
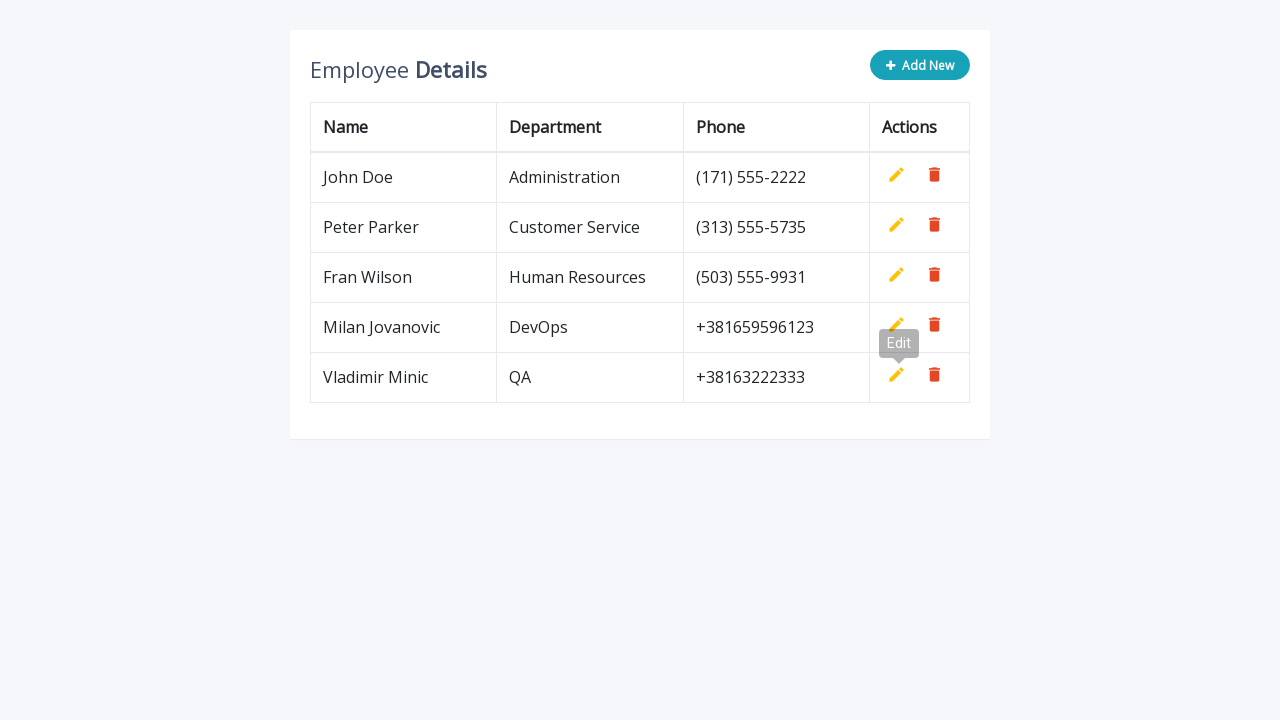

Waited for row 2 to be added to the table
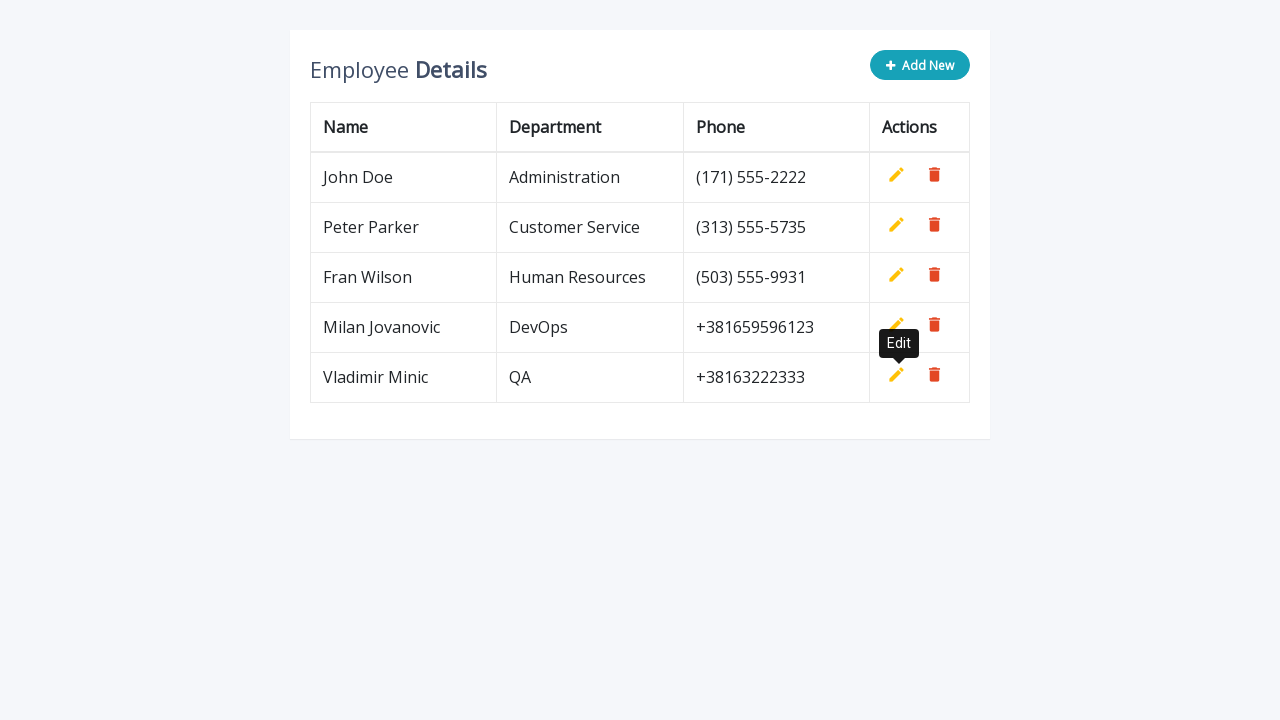

Clicked 'Add New' button to start adding row 3 at (920, 65) on button.add-new
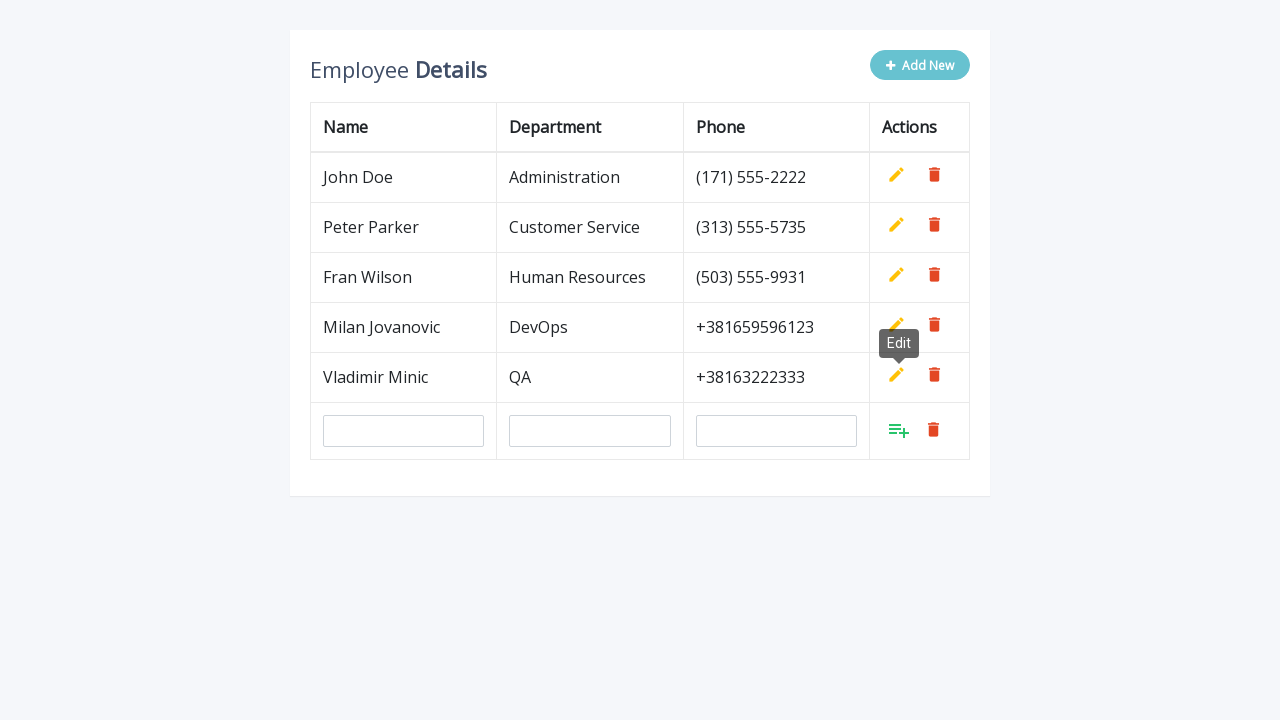

Filled name field with 'Ana Laganin' on #name
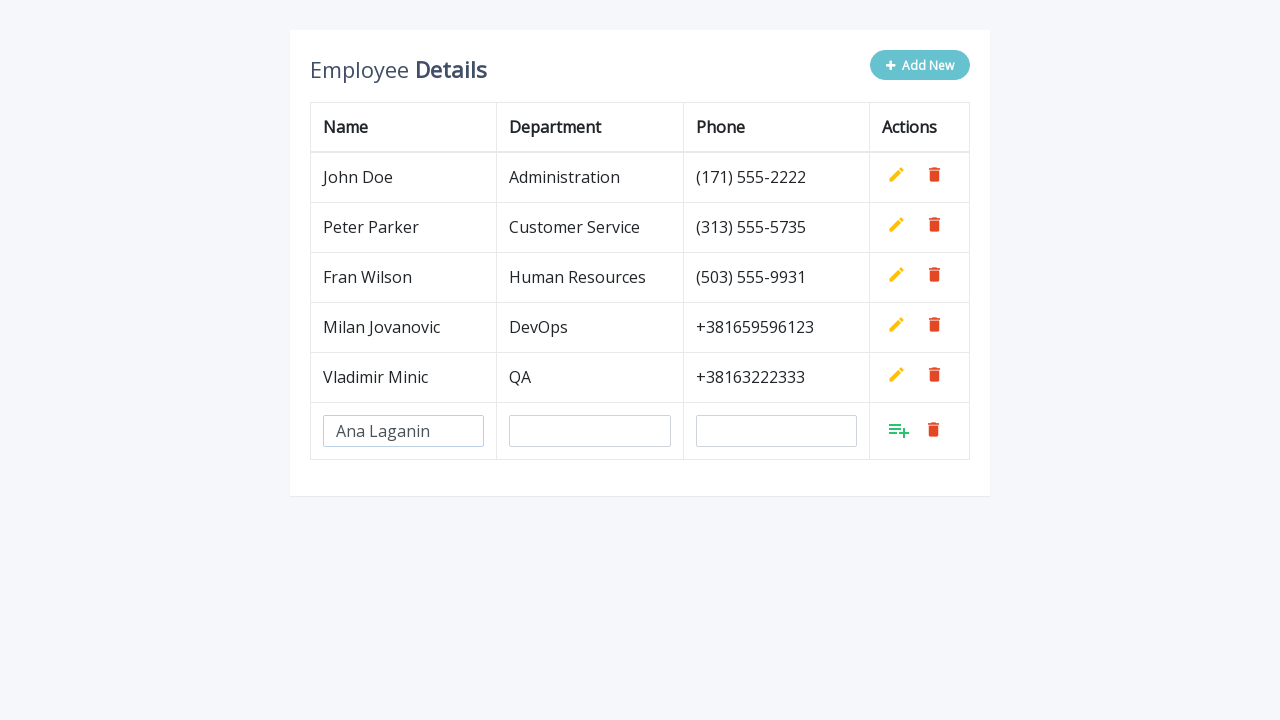

Filled department field with 'Manager' on #department
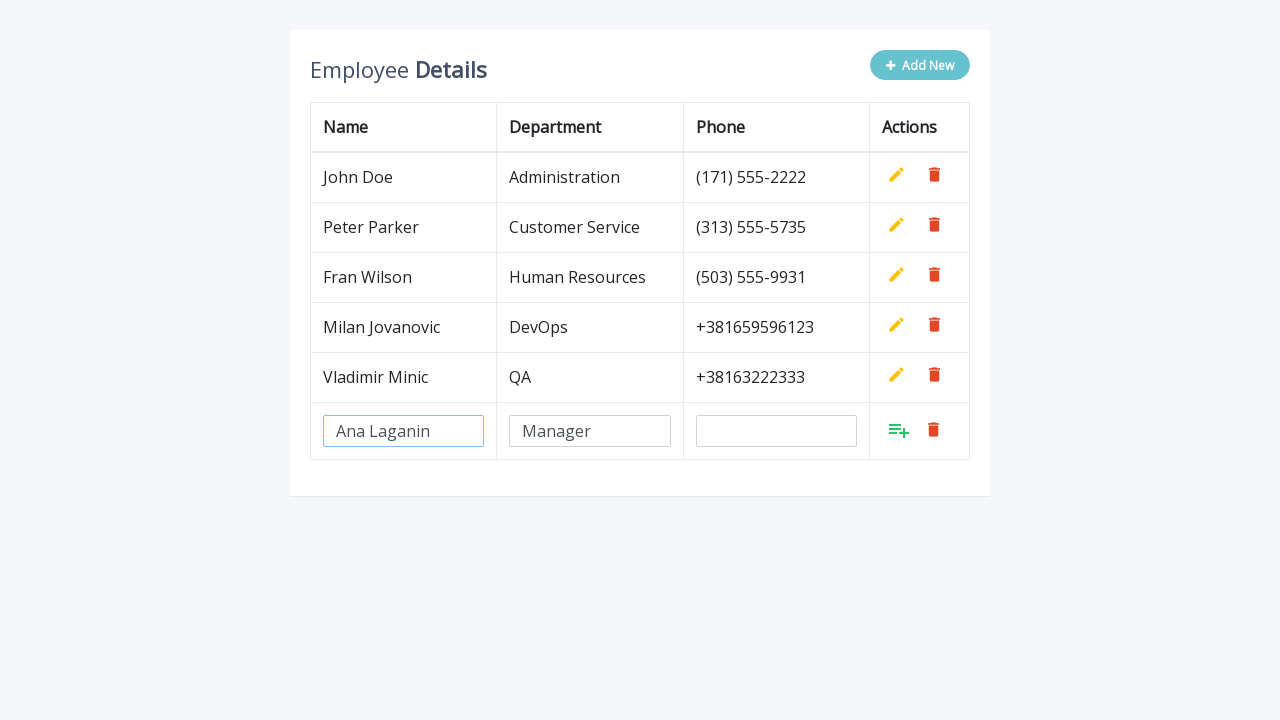

Filled phone field with '+38166021023' on #phone
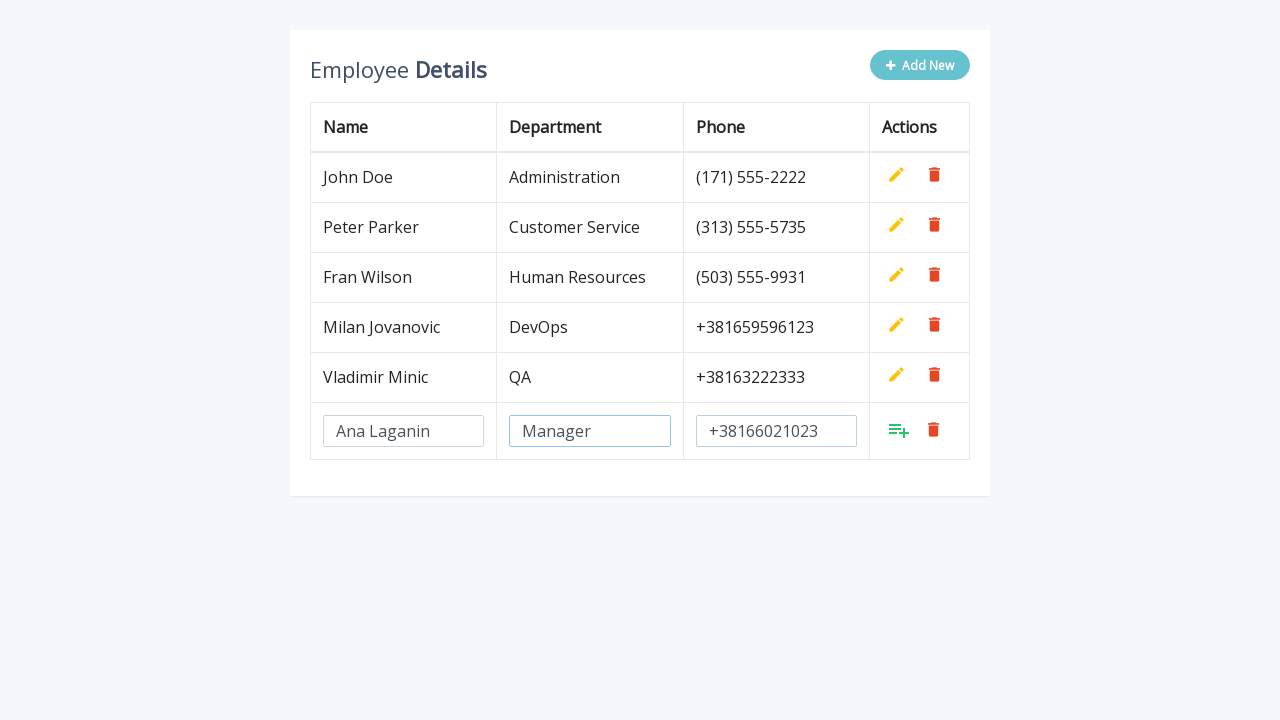

Clicked 'Add' button to confirm row 3 with user 'Ana Laganin' at (899, 430) on tbody tr:last-child a.add
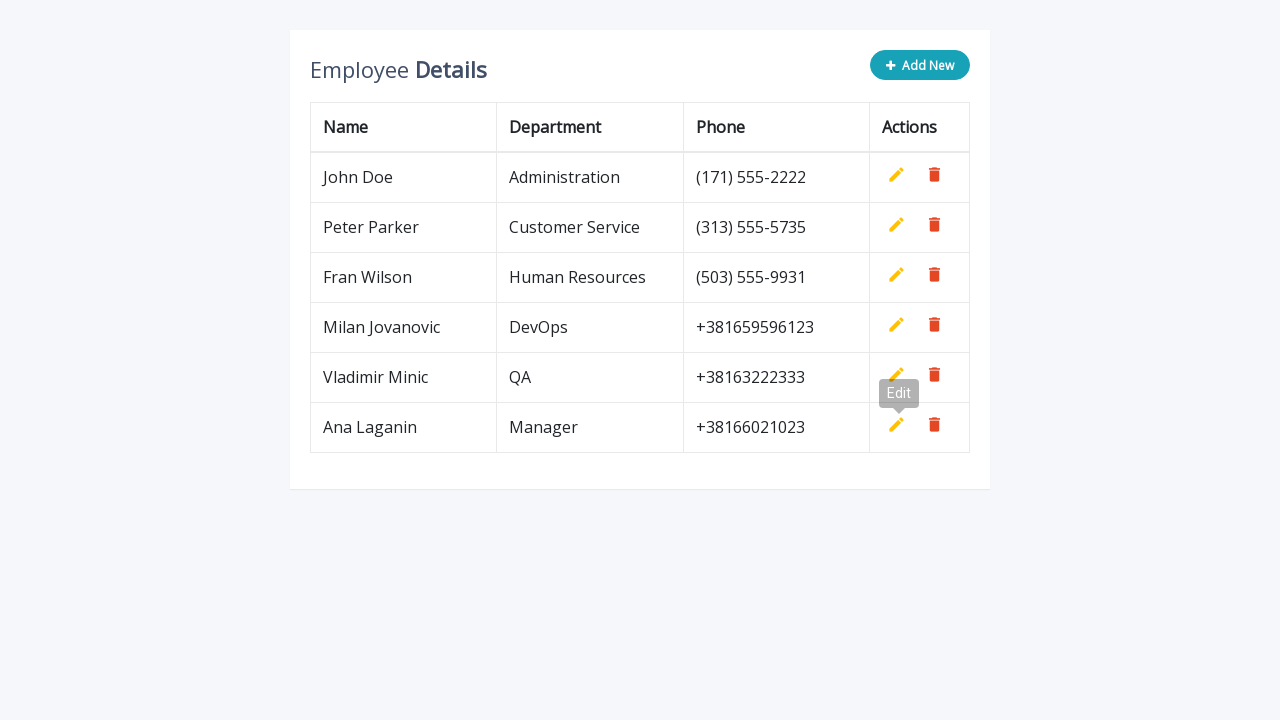

Waited for row 3 to be added to the table
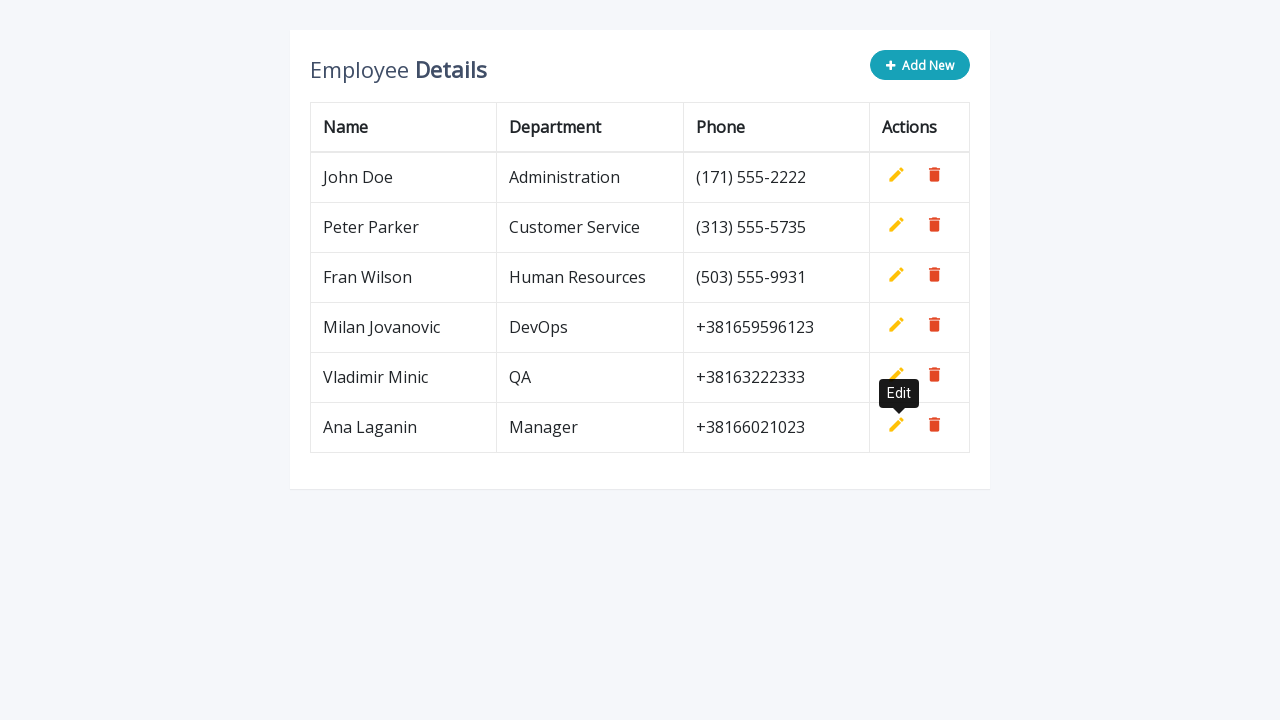

Clicked 'Add New' button to start adding row 4 at (920, 65) on button.add-new
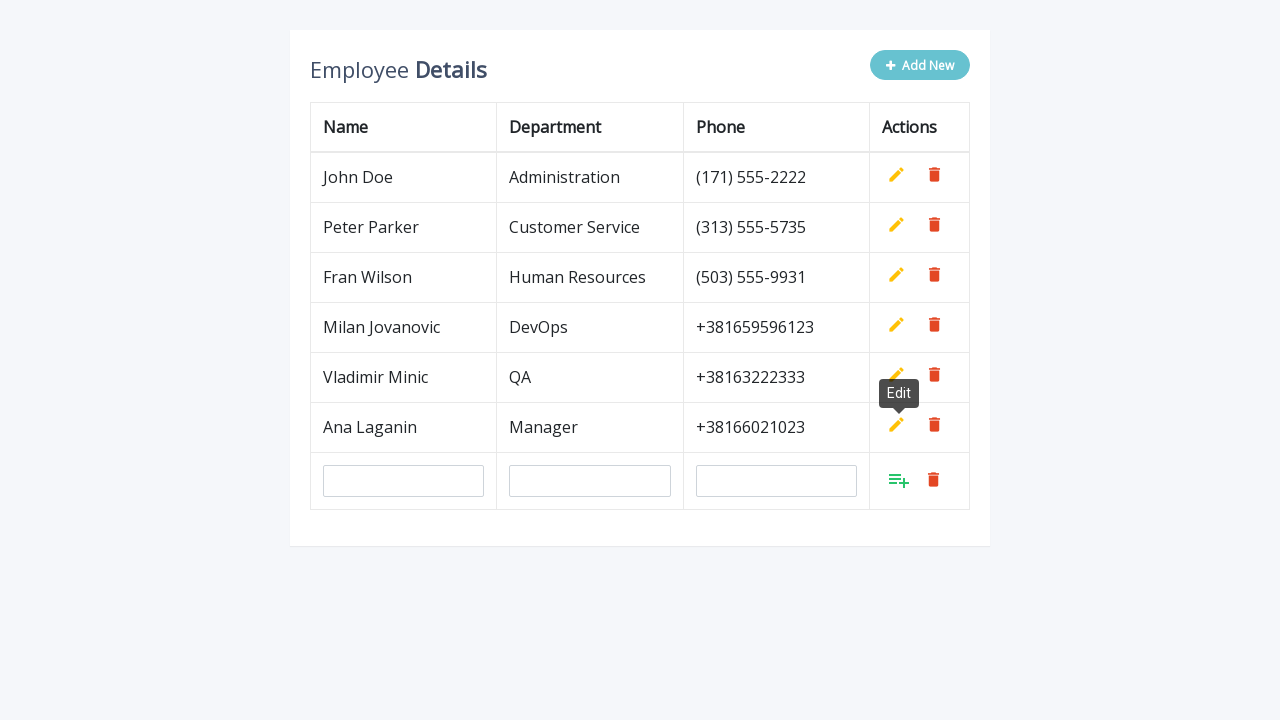

Filled name field with 'Taylor Swift' on #name
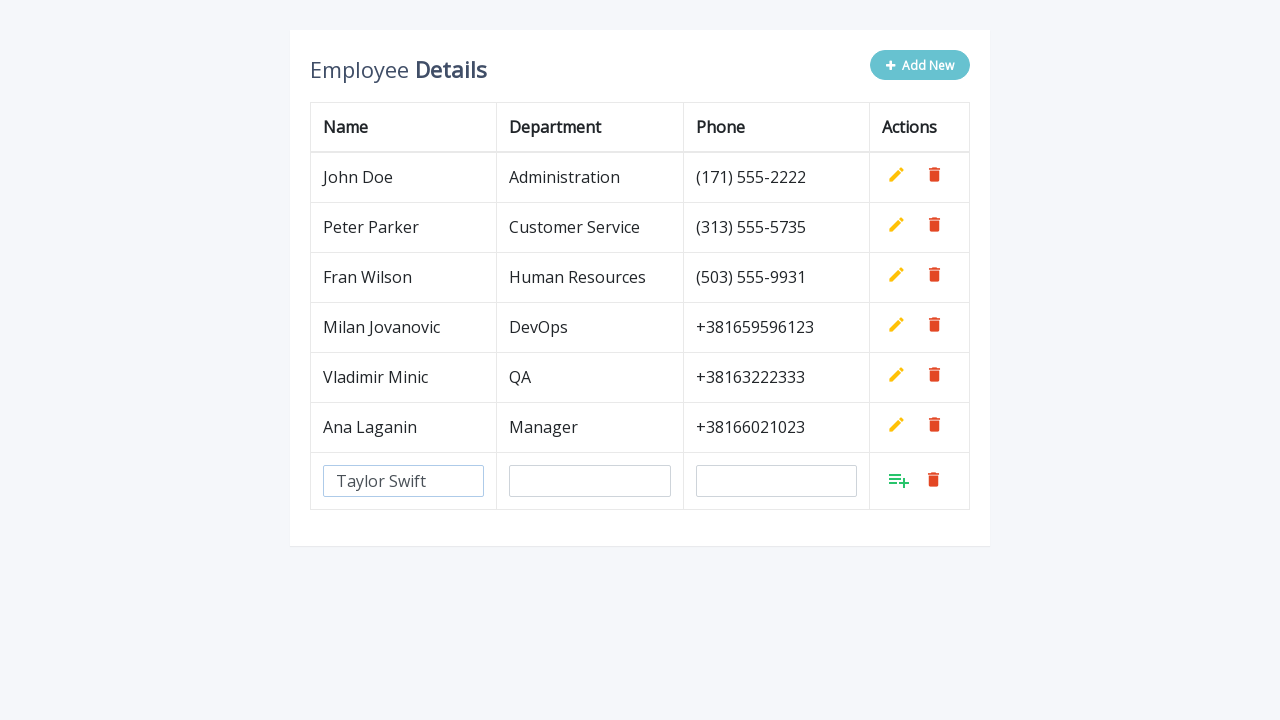

Filled department field with 'Entertainment' on #department
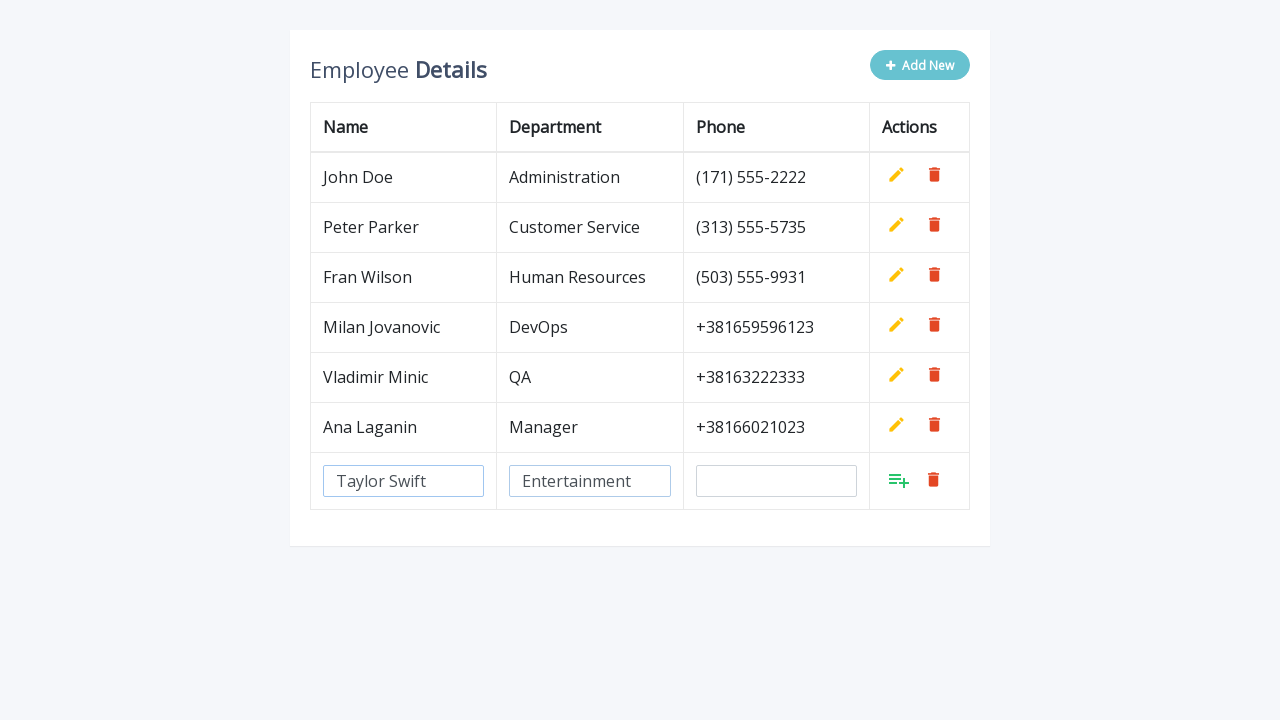

Filled phone field with '+4125557777' on #phone
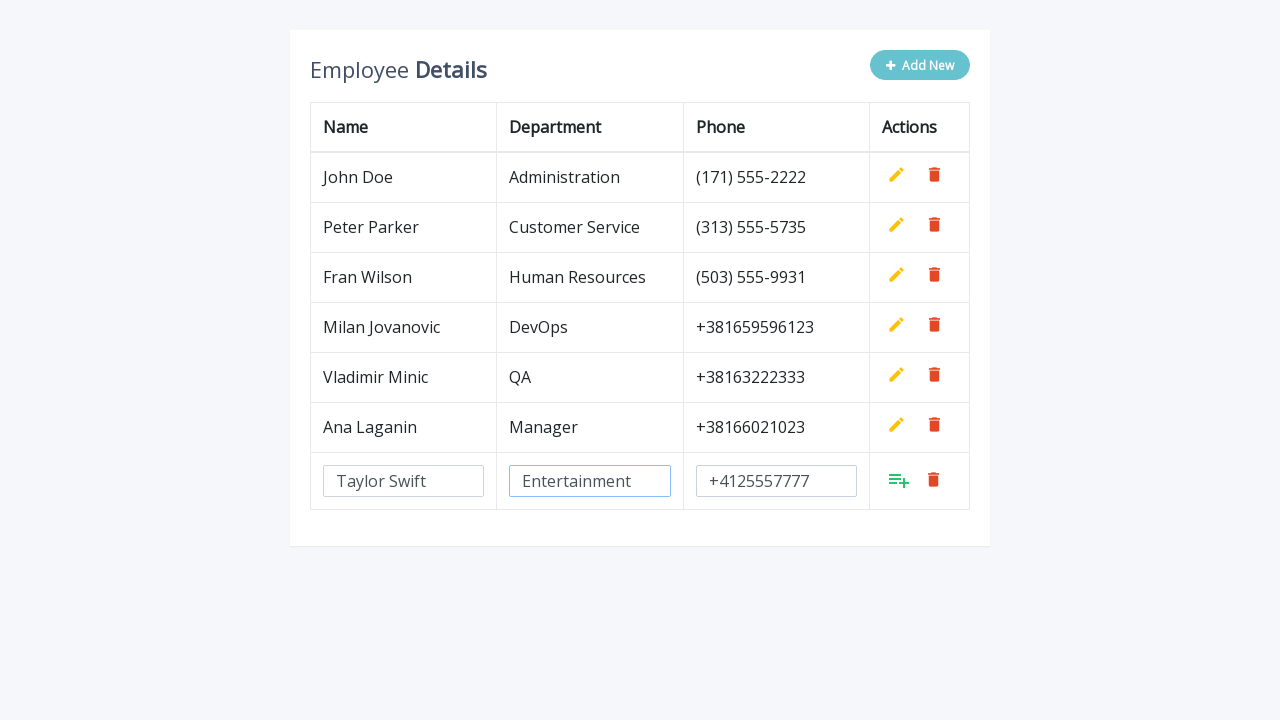

Clicked 'Add' button to confirm row 4 with user 'Taylor Swift' at (899, 480) on tbody tr:last-child a.add
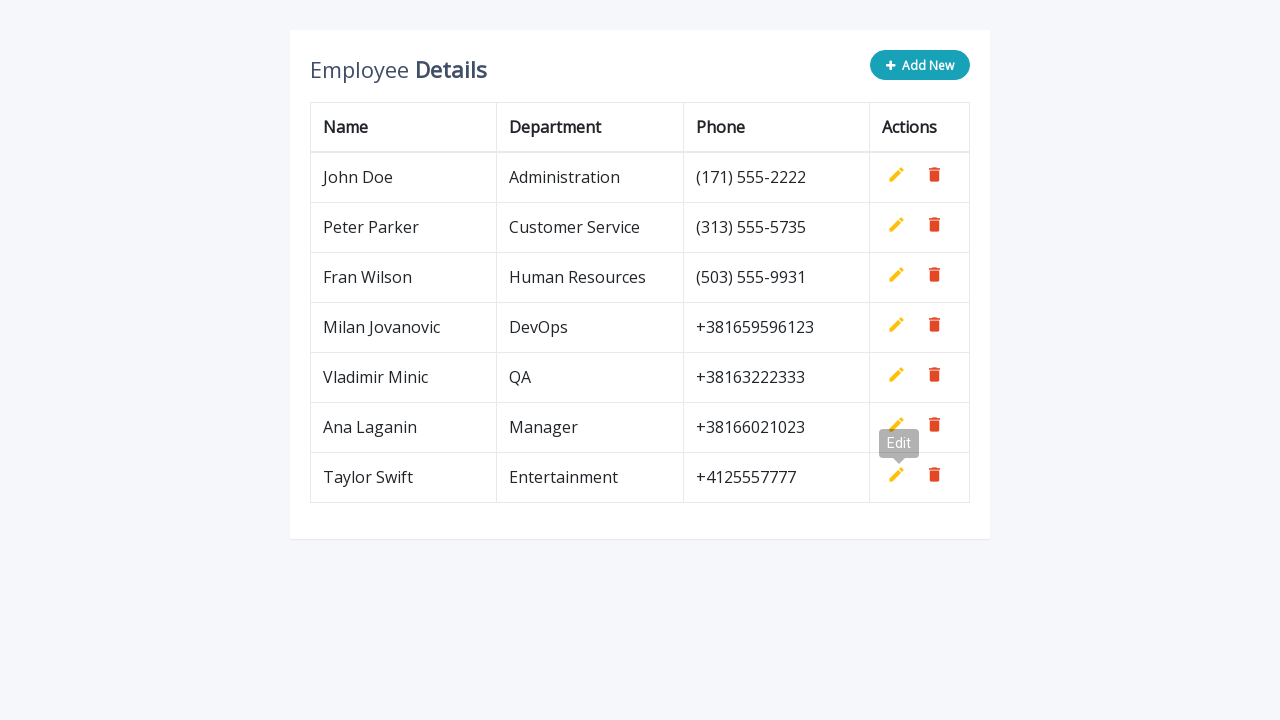

Waited for row 4 to be added to the table
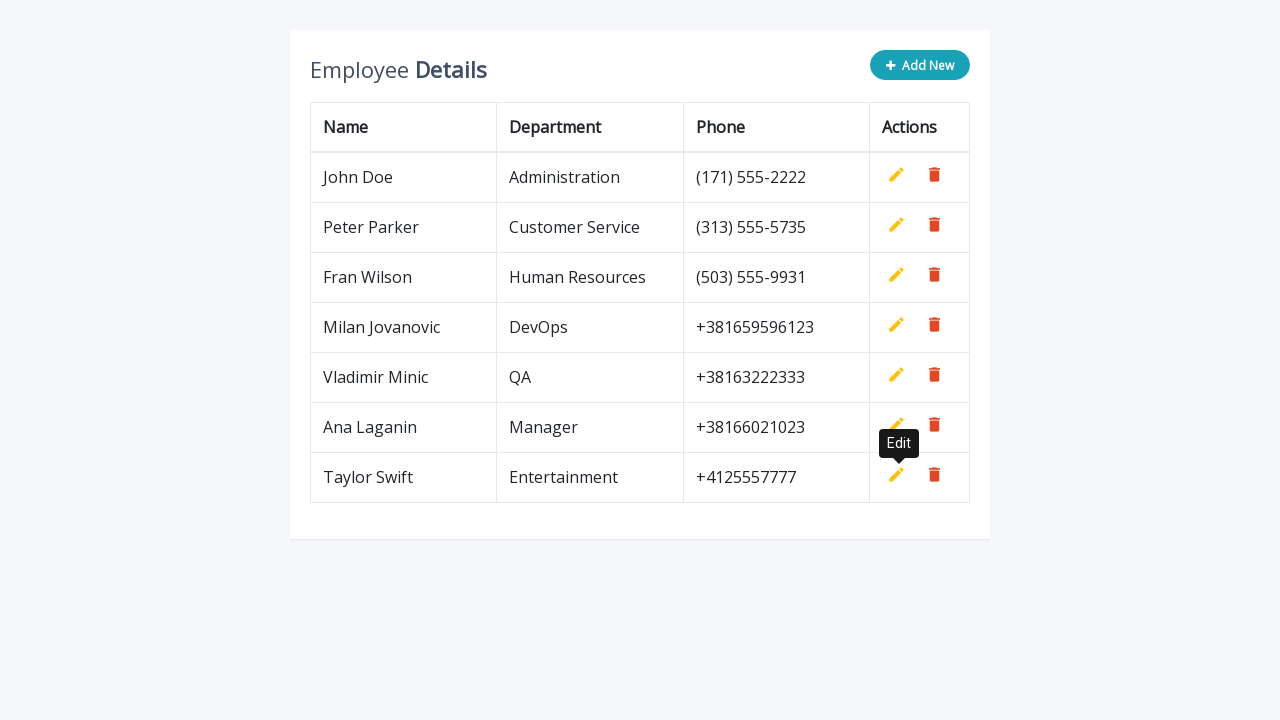

Clicked 'Add New' button to start adding row 5 at (920, 65) on button.add-new
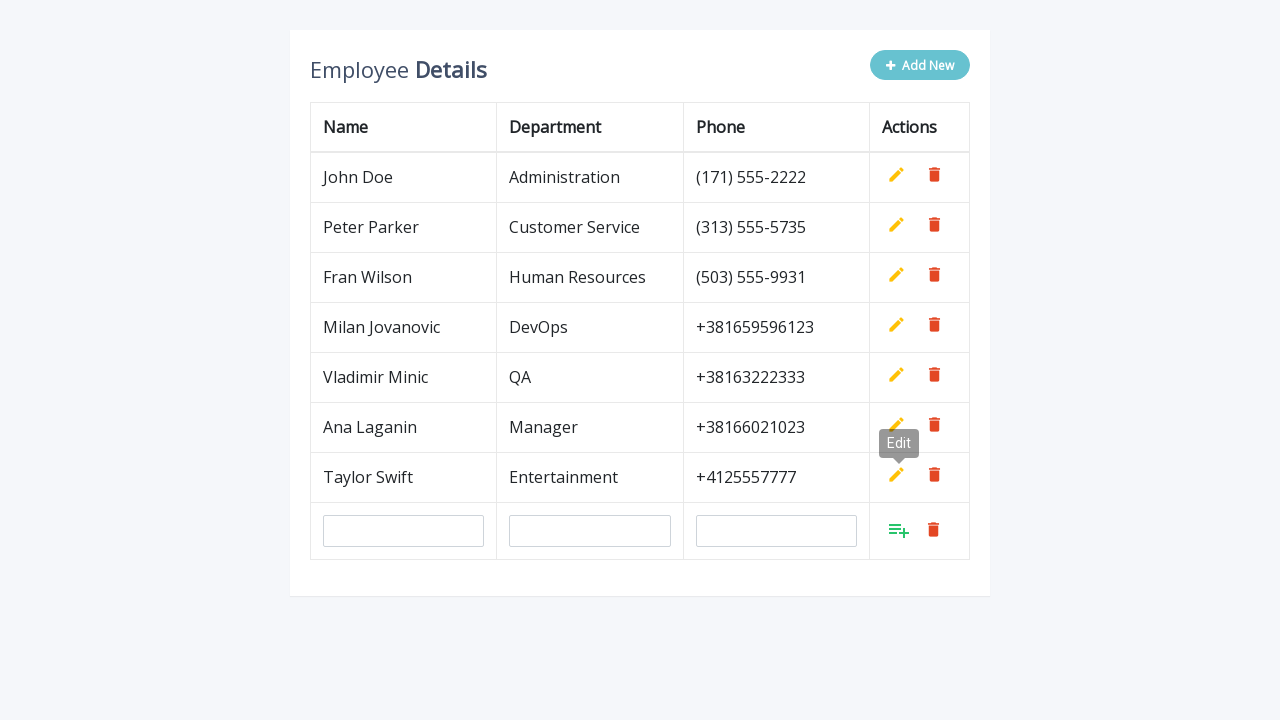

Filled name field with 'Milan Paunovic' on #name
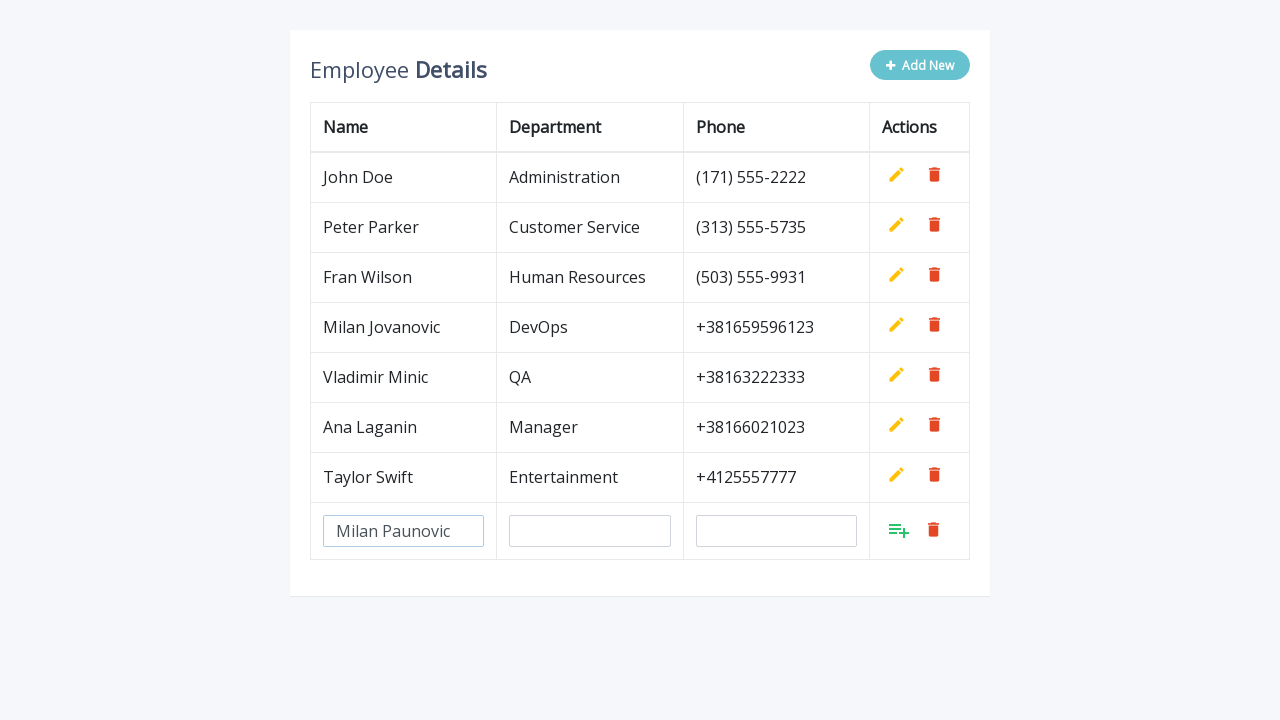

Filled department field with 'IT' on #department
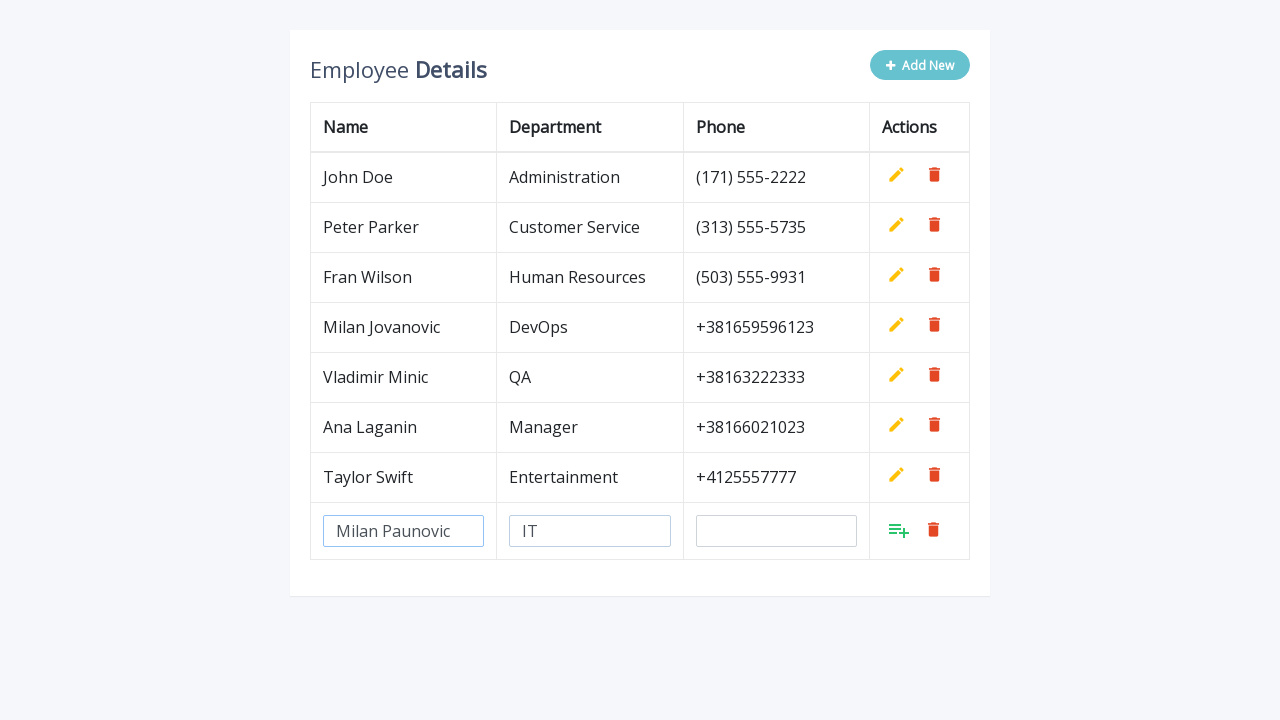

Filled phone field with '+381636336001' on #phone
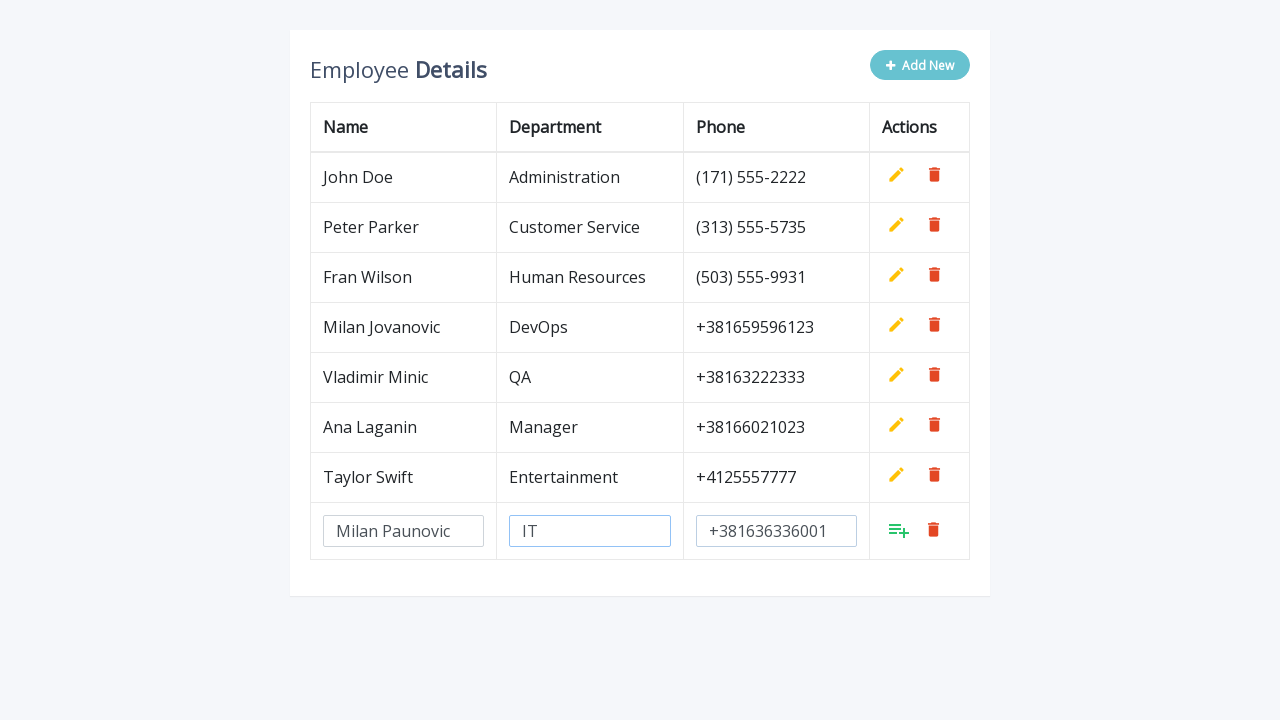

Clicked 'Add' button to confirm row 5 with user 'Milan Paunovic' at (899, 530) on tbody tr:last-child a.add
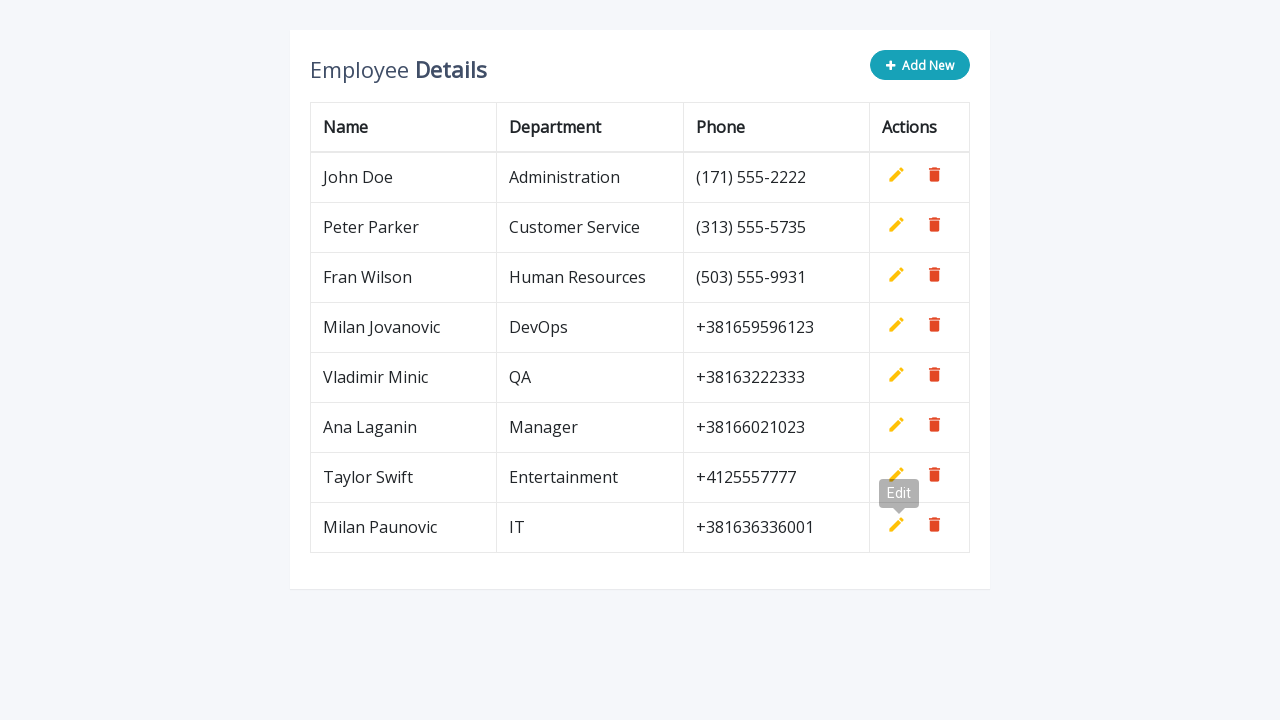

Waited for row 5 to be added to the table
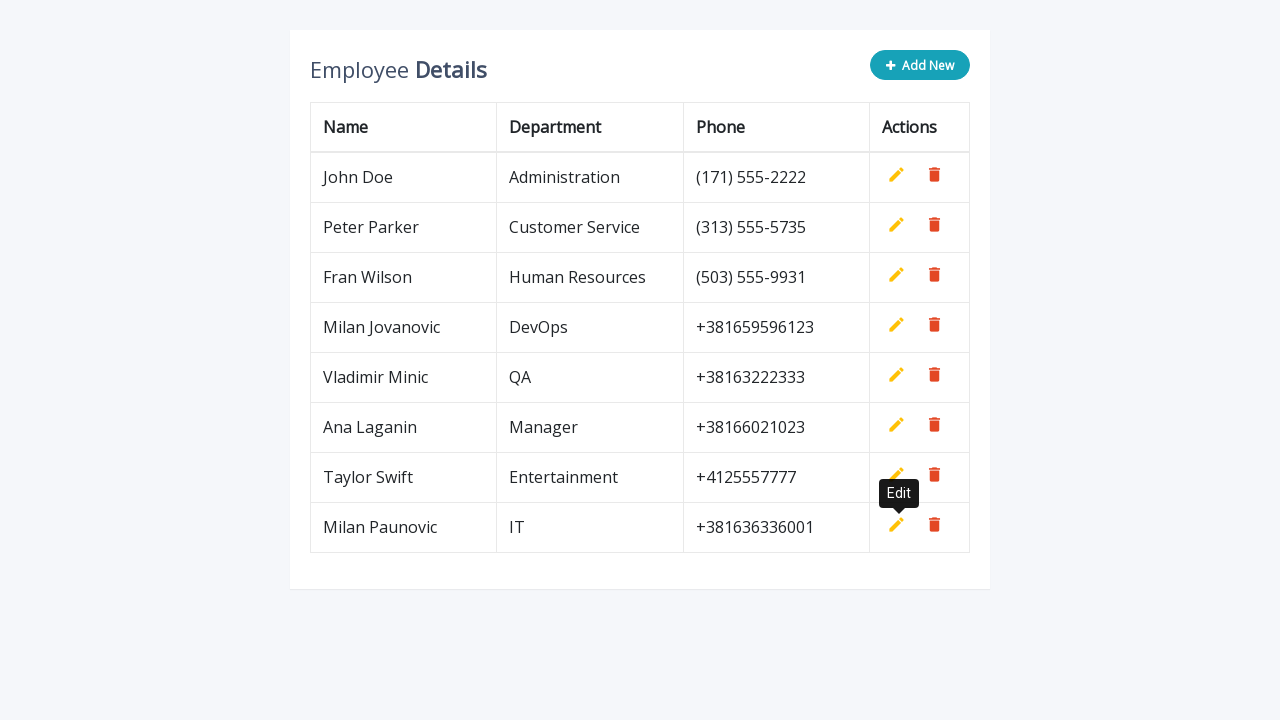

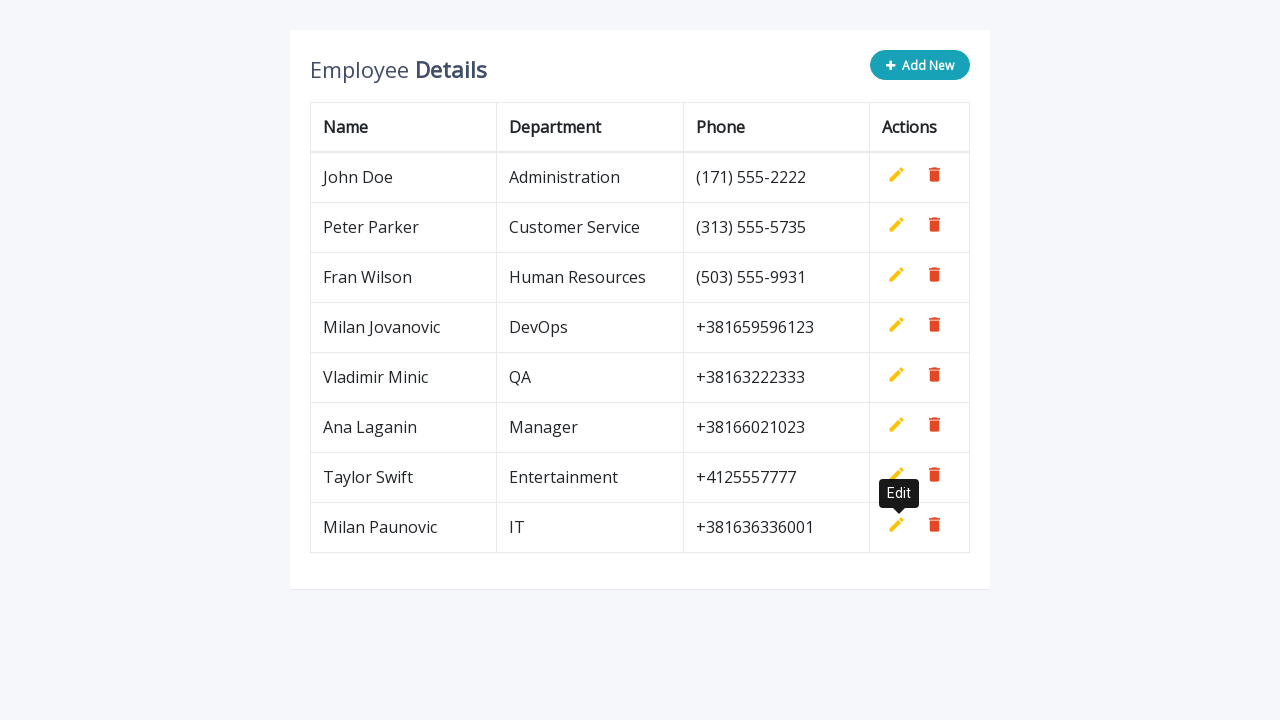